Tests that the toggle-all checkbox state updates when individual items are completed or cleared

Starting URL: https://demo.playwright.dev/todomvc

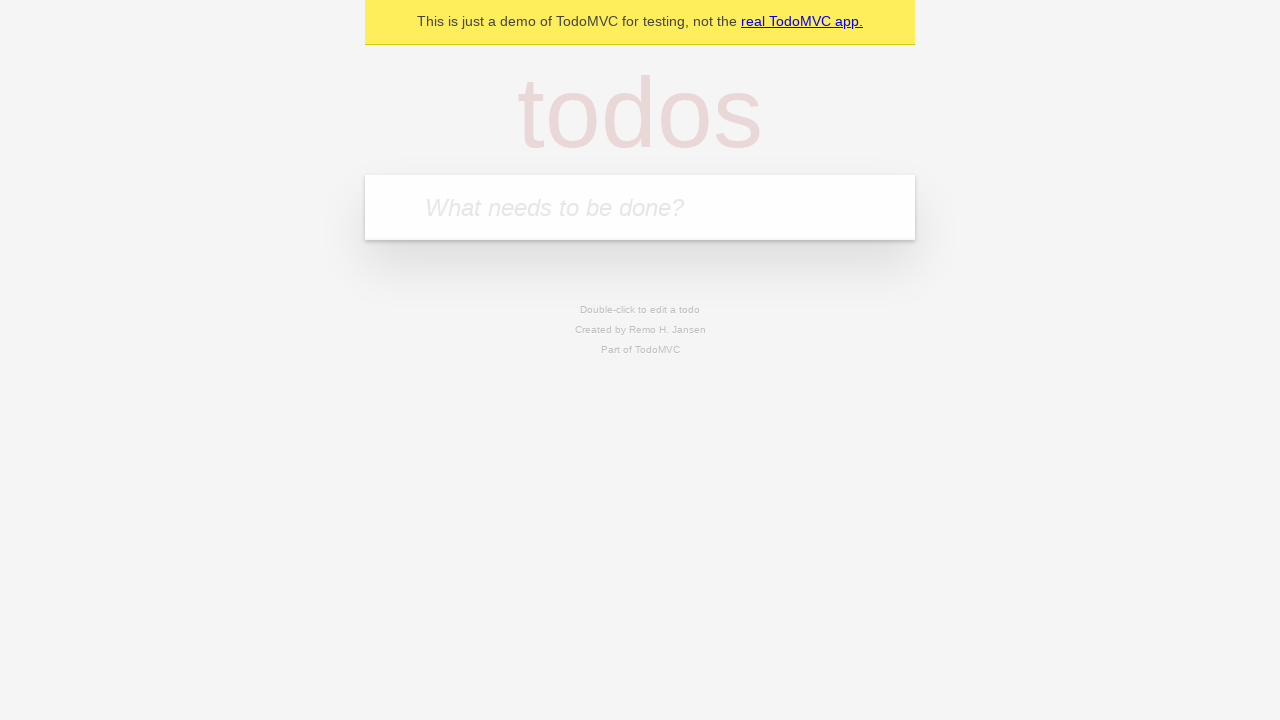

Filled new todo field with 'buy some cheese' on internal:attr=[placeholder="What needs to be done?"i]
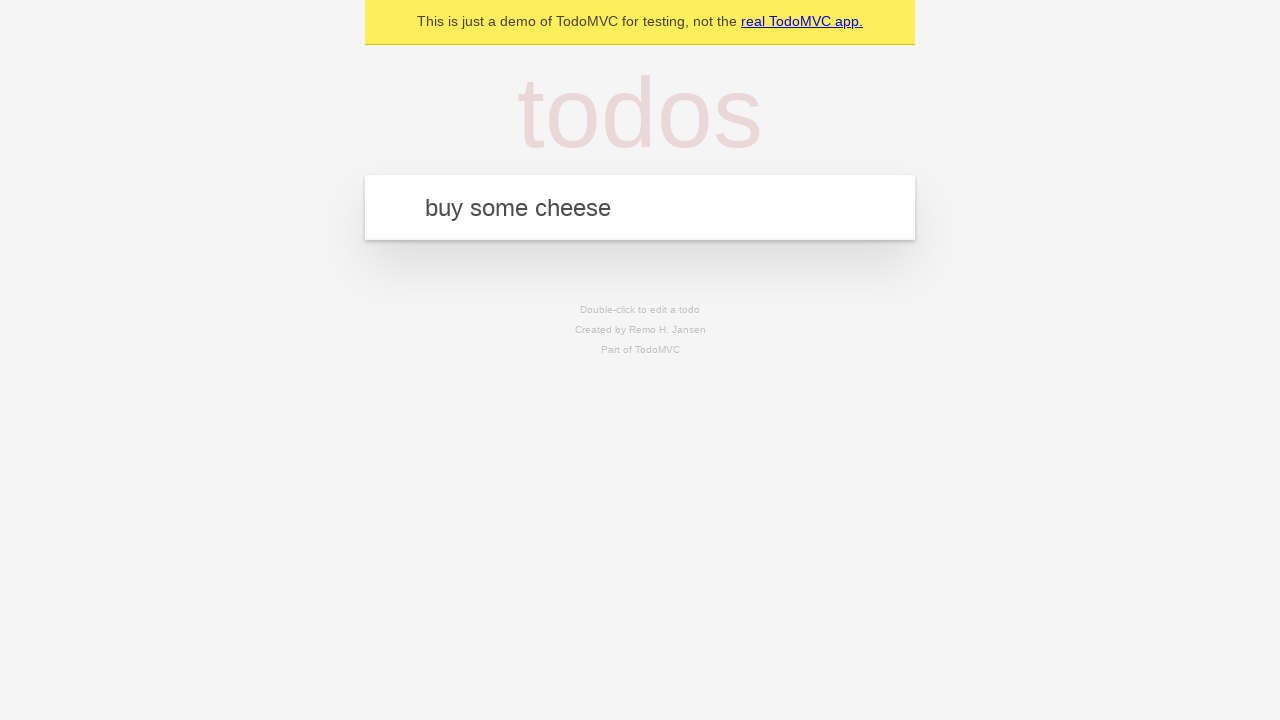

Pressed Enter to create todo 'buy some cheese' on internal:attr=[placeholder="What needs to be done?"i]
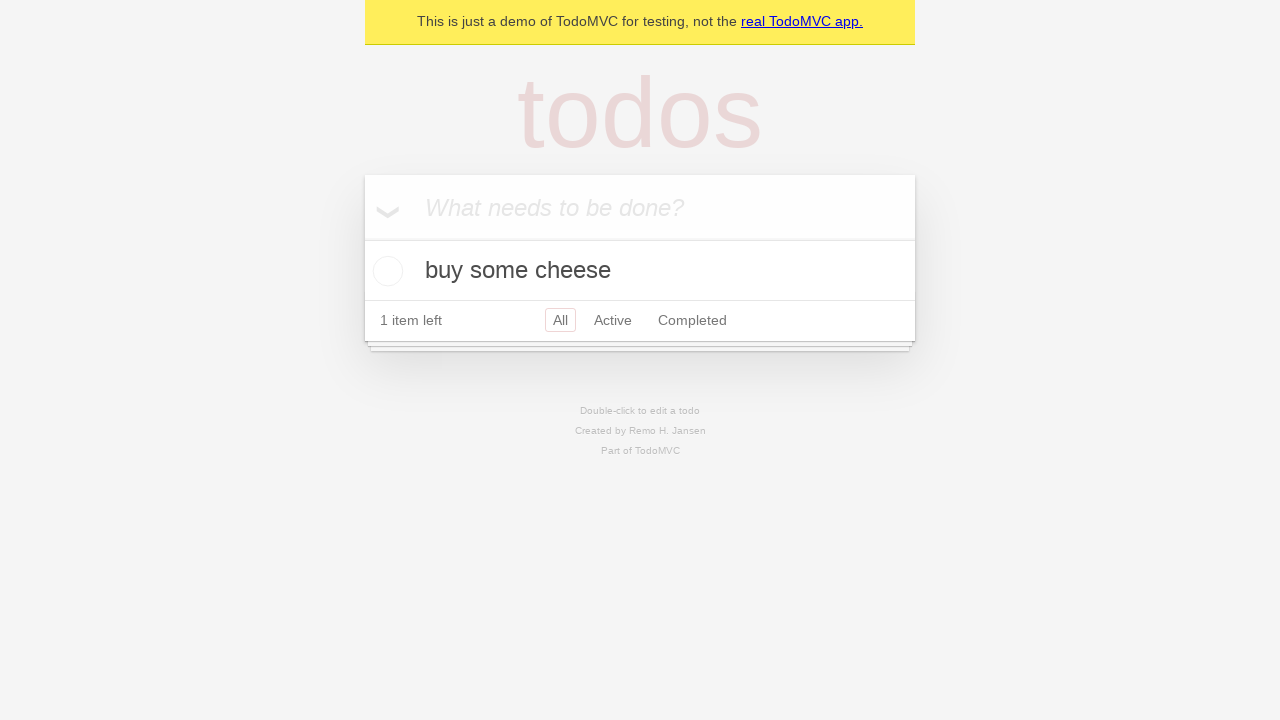

Filled new todo field with 'feed the cat' on internal:attr=[placeholder="What needs to be done?"i]
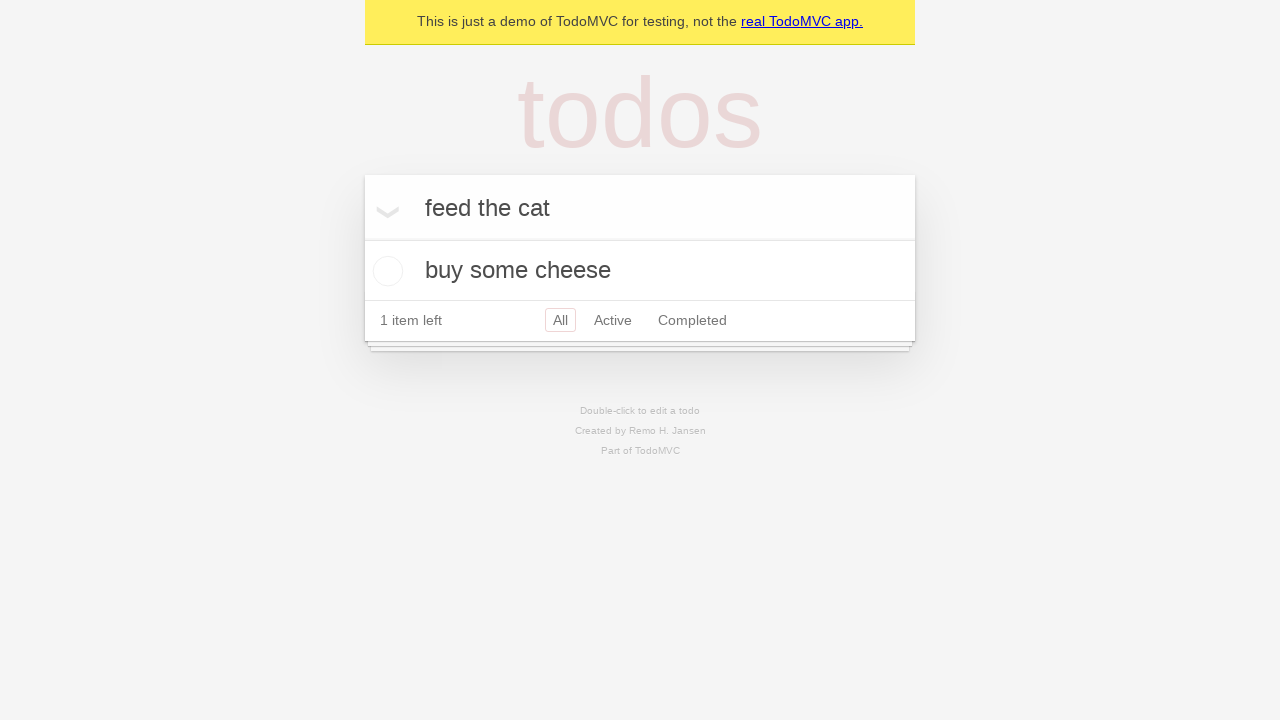

Pressed Enter to create todo 'feed the cat' on internal:attr=[placeholder="What needs to be done?"i]
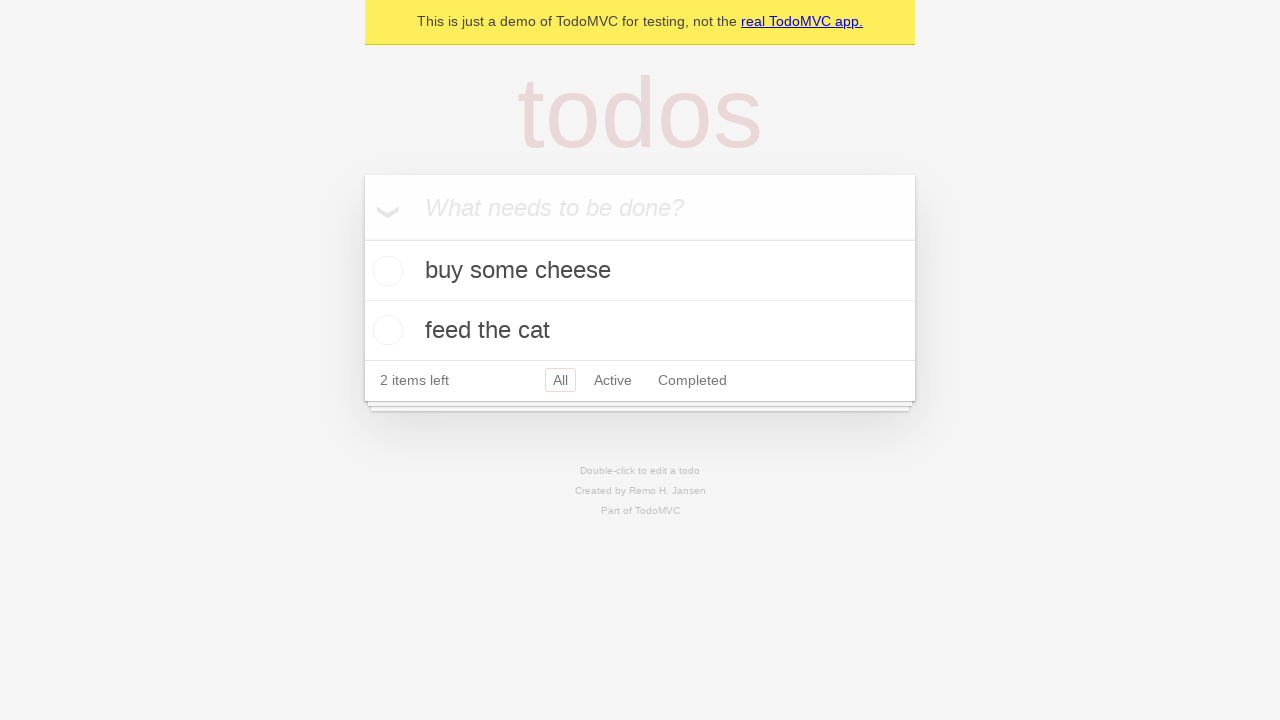

Filled new todo field with 'book a doctors appointment' on internal:attr=[placeholder="What needs to be done?"i]
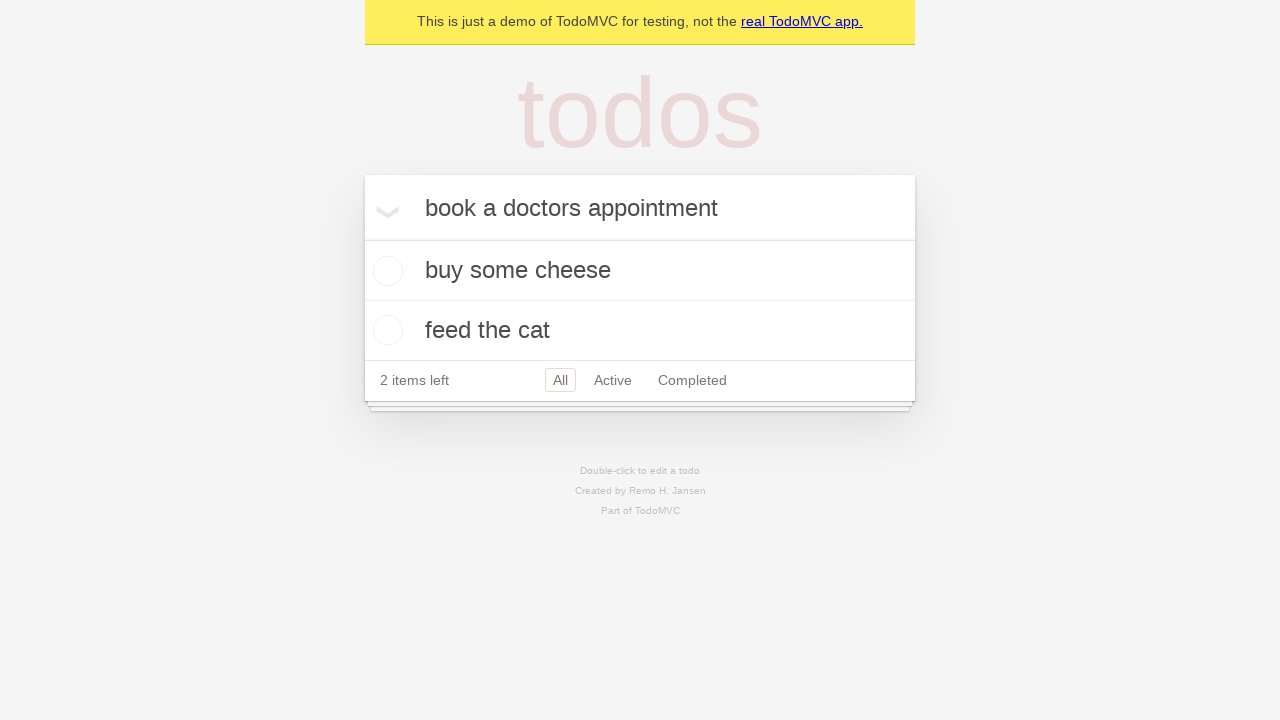

Pressed Enter to create todo 'book a doctors appointment' on internal:attr=[placeholder="What needs to be done?"i]
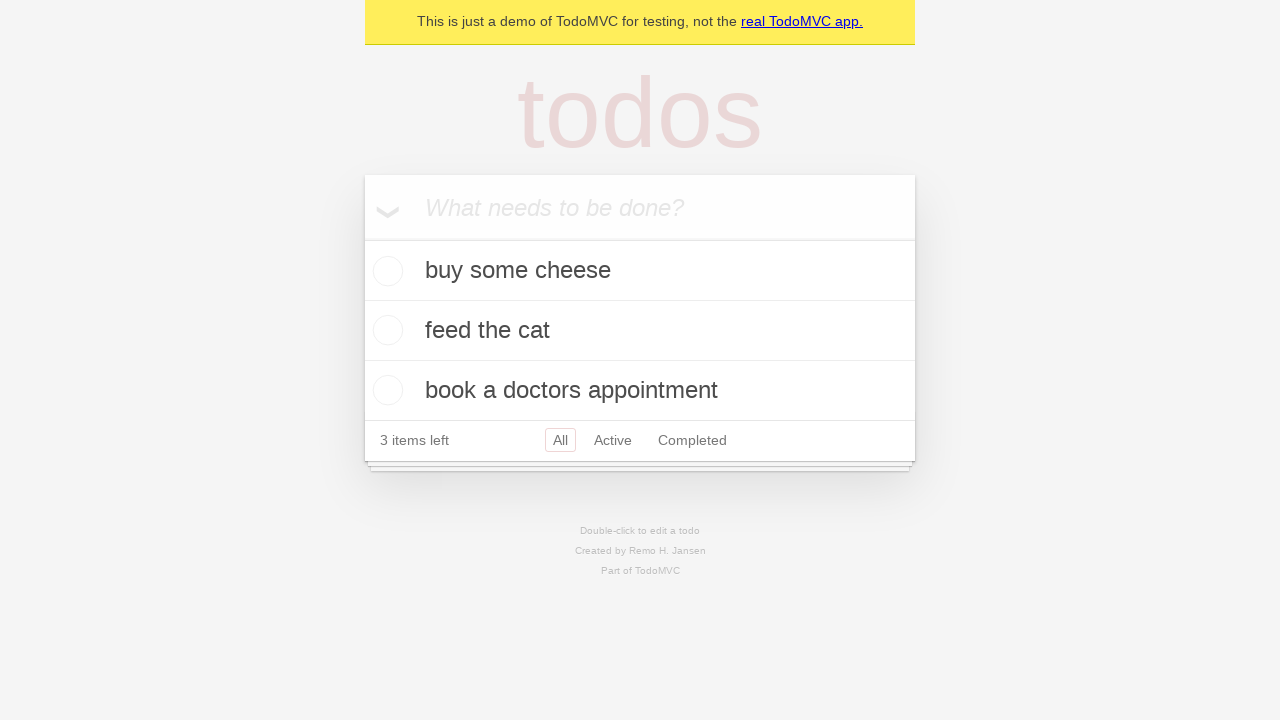

Checked toggle-all checkbox to mark all items as complete at (362, 238) on internal:label="Mark all as complete"i
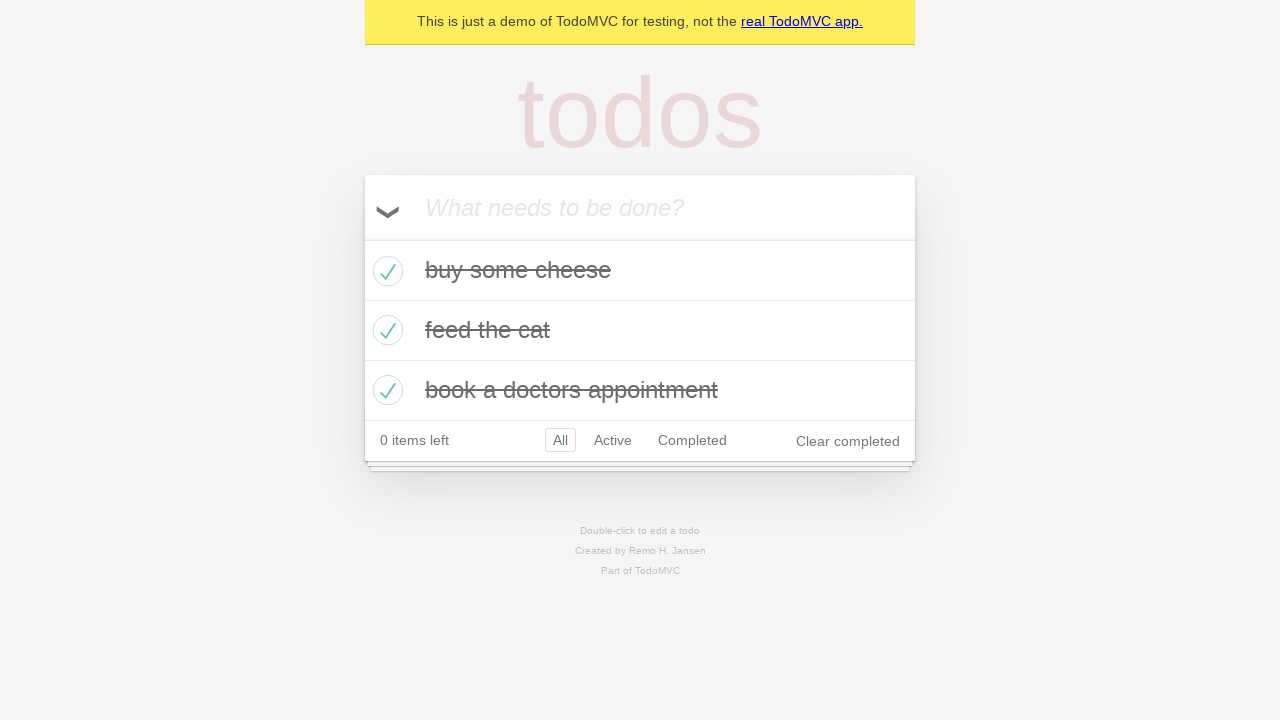

Unchecked the first todo item at (385, 271) on internal:testid=[data-testid="todo-item"s] >> nth=0 >> internal:role=checkbox
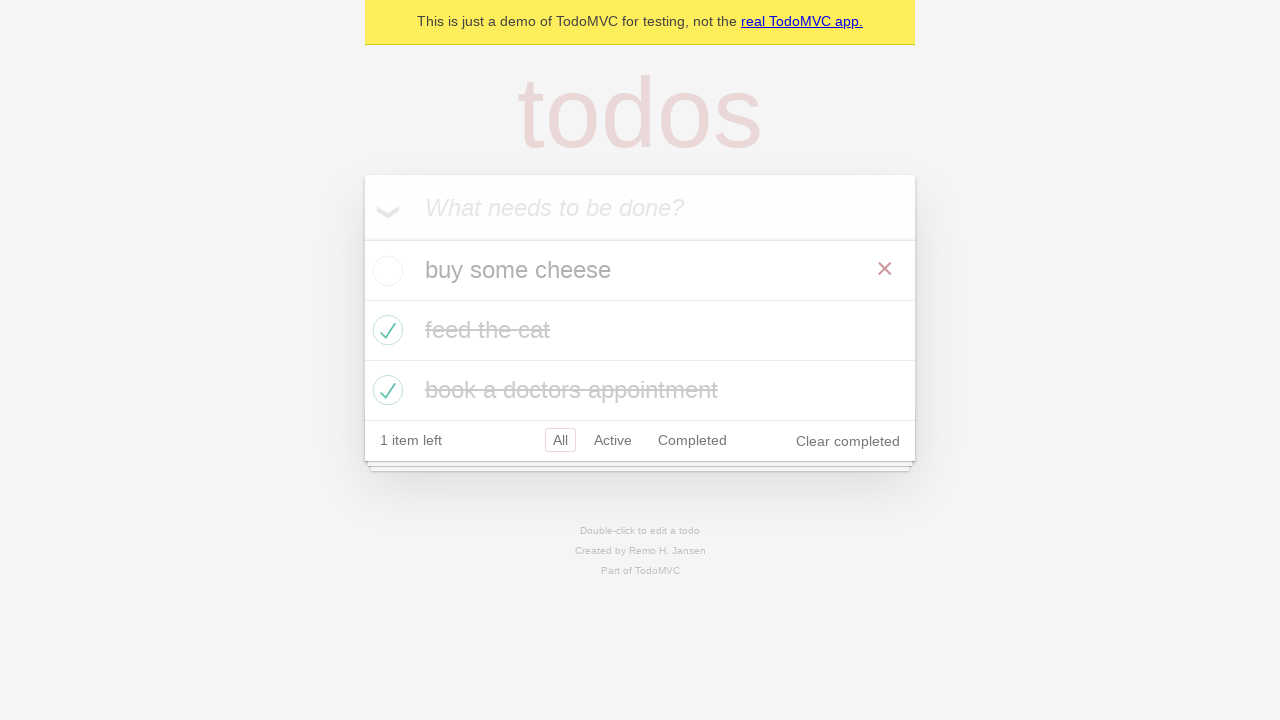

Checked the first todo item again at (385, 271) on internal:testid=[data-testid="todo-item"s] >> nth=0 >> internal:role=checkbox
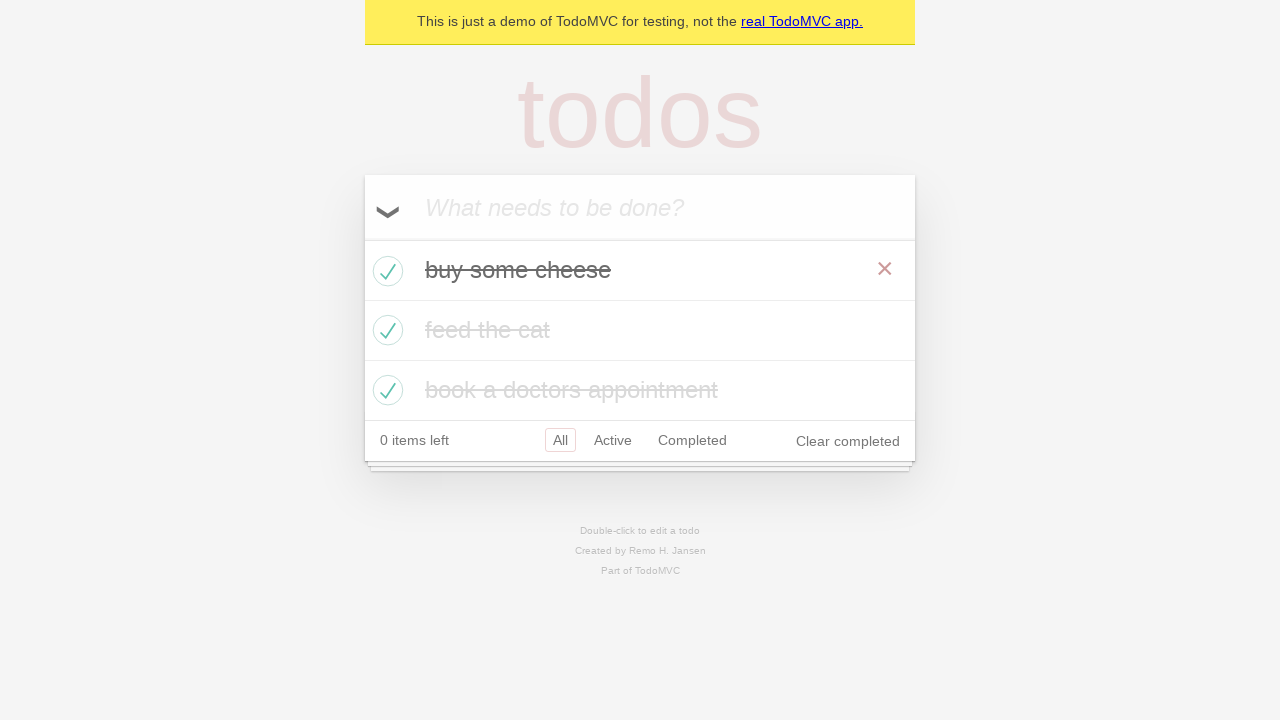

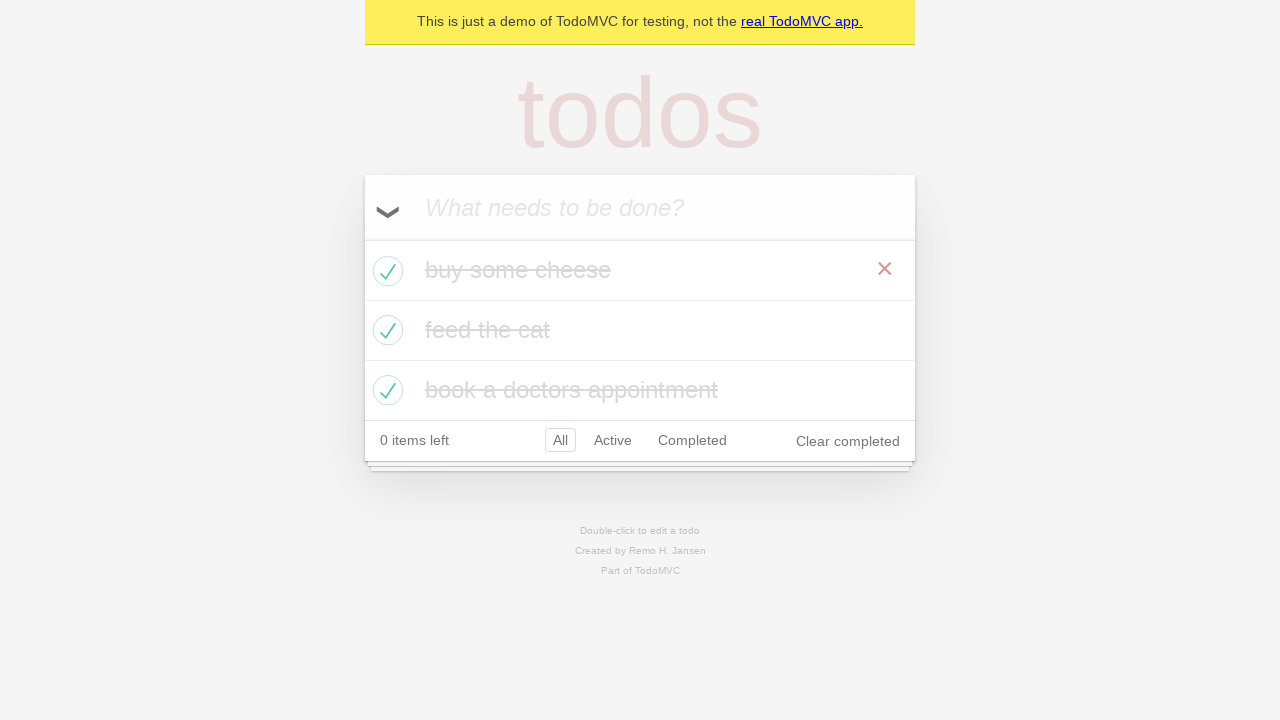